Tests a registration form by filling required fields and verifying successful registration message

Starting URL: http://suninjuly.github.io/registration1.html

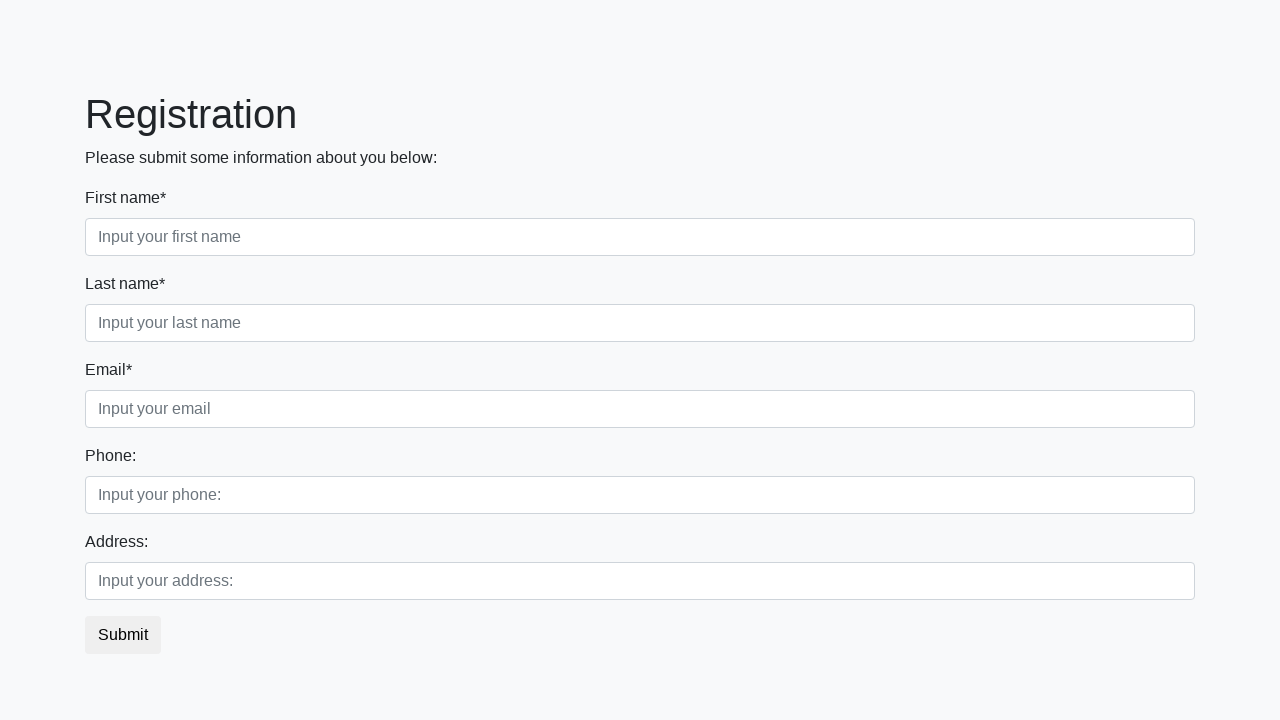

Navigated to registration form page
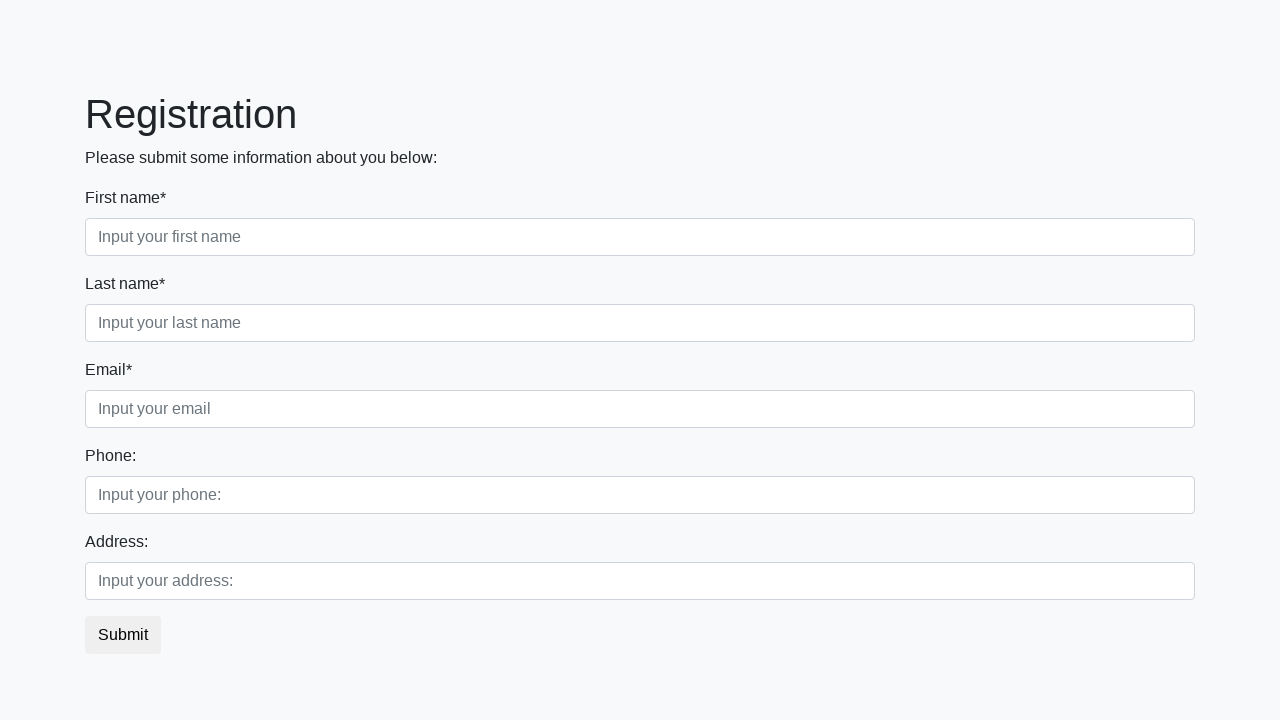

Filled required field with class 'first' with 'Мой ответ' on input.first[required]
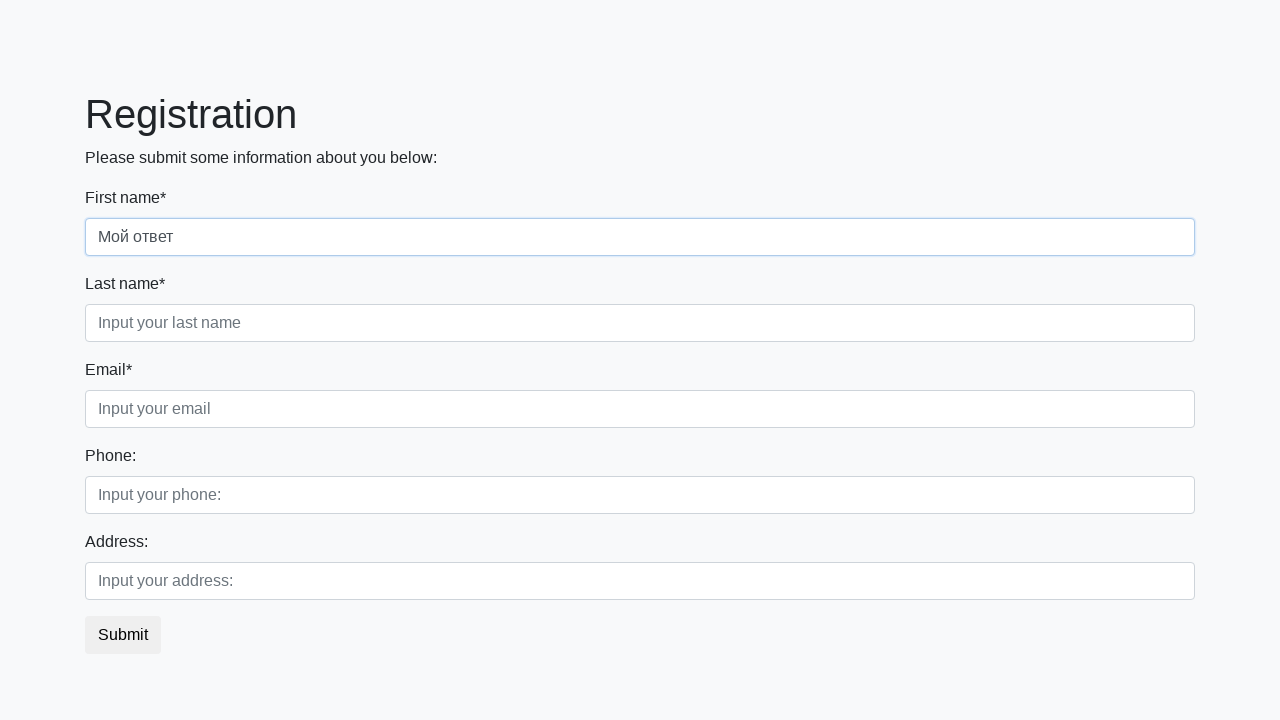

Filled required field with class 'second' with 'Мой ответ' on input.second[required]
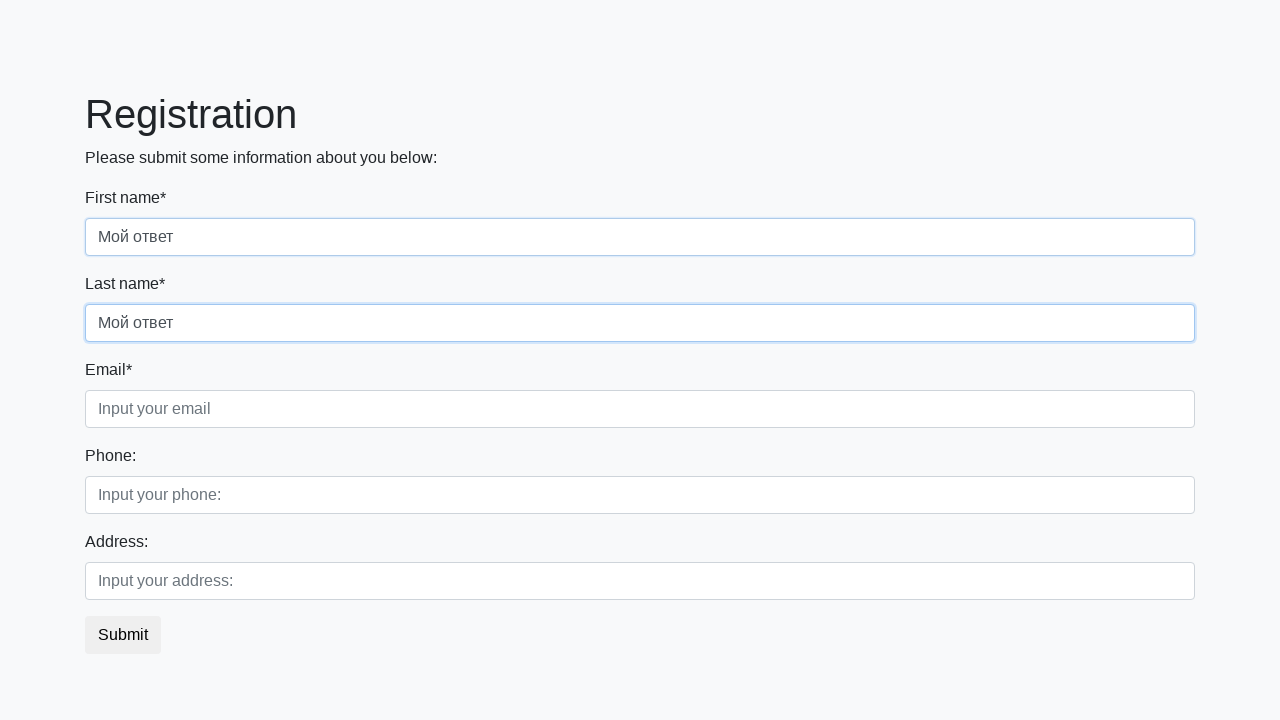

Filled required field with class 'third' with 'Мой ответ' on input.third[required]
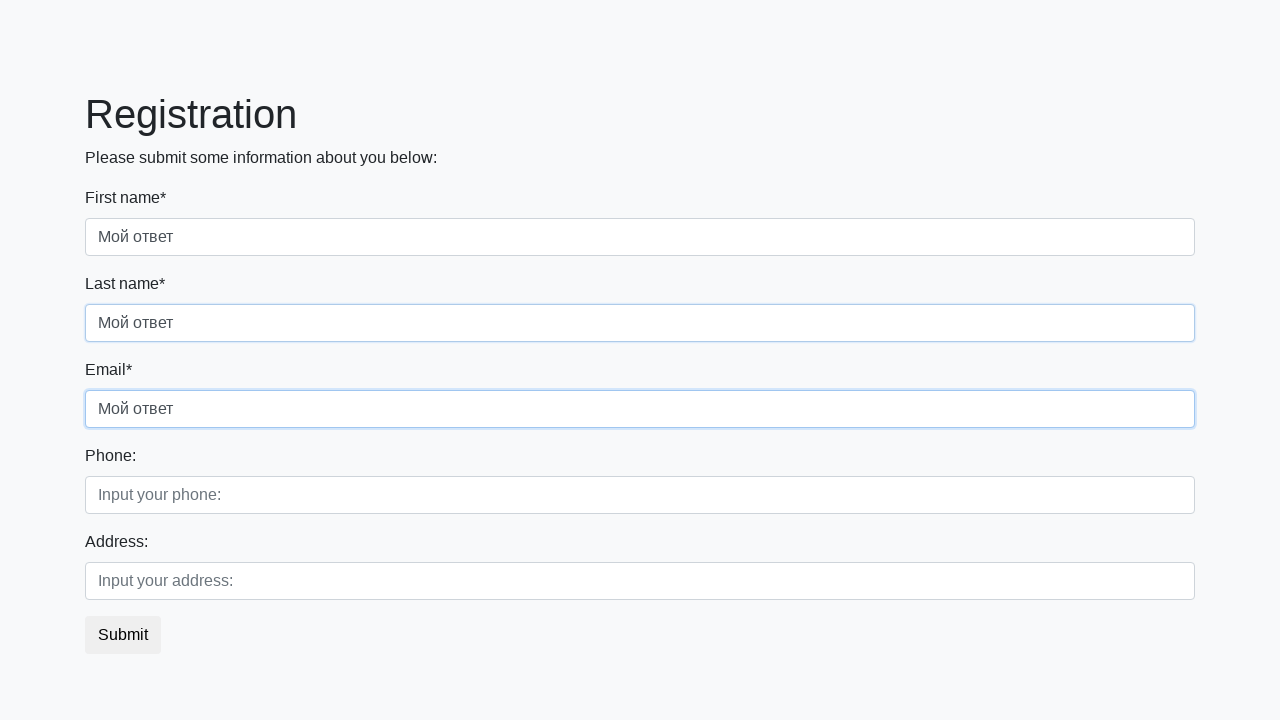

Clicked submit button to register at (123, 635) on button.btn
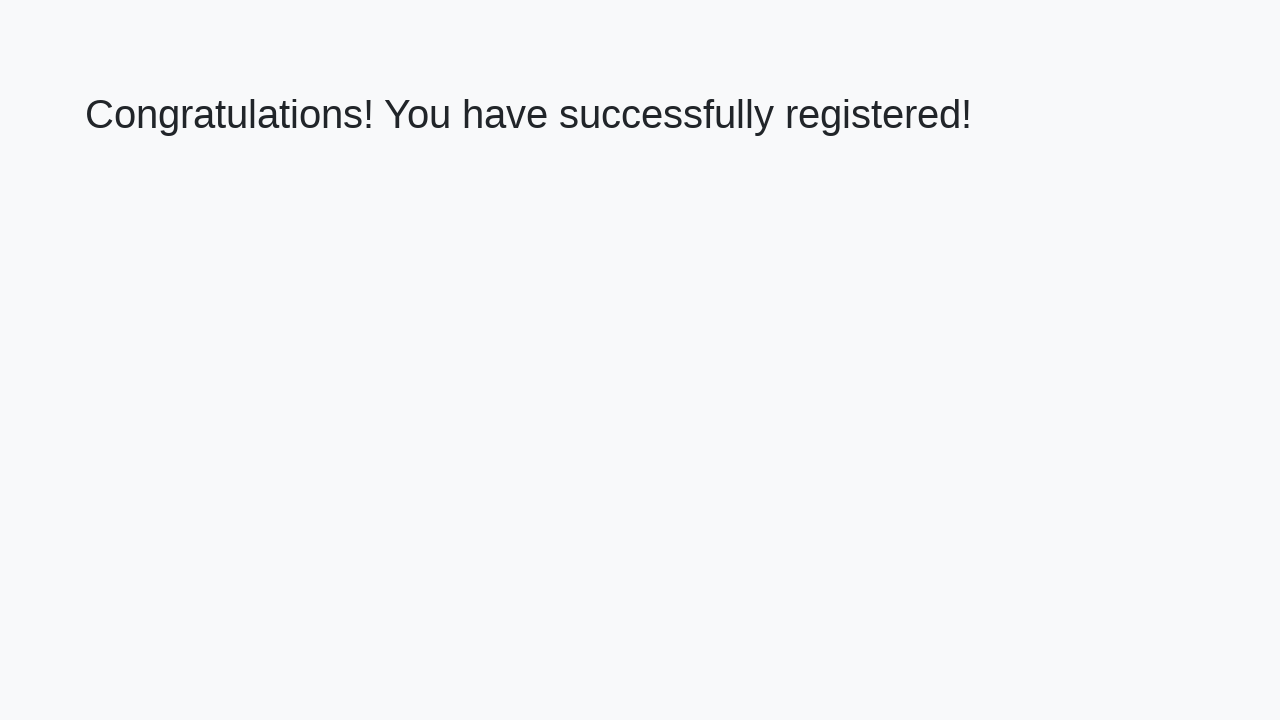

Success message heading loaded
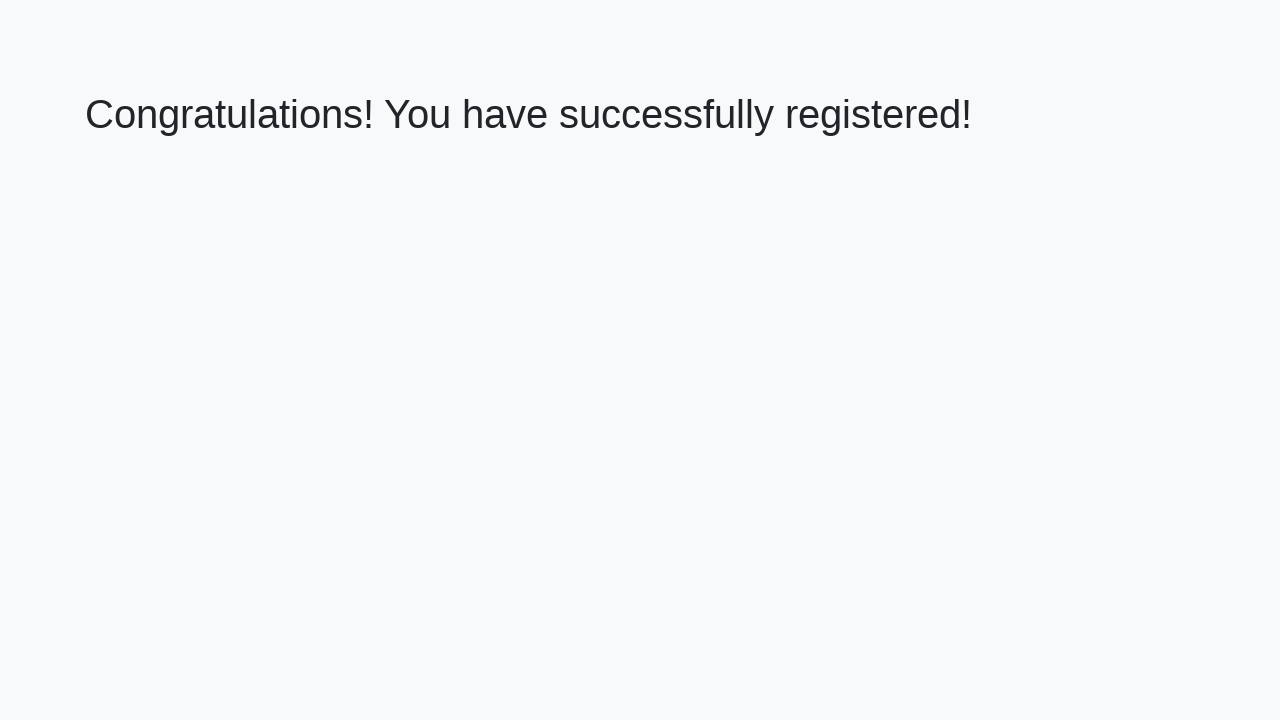

Retrieved success message text
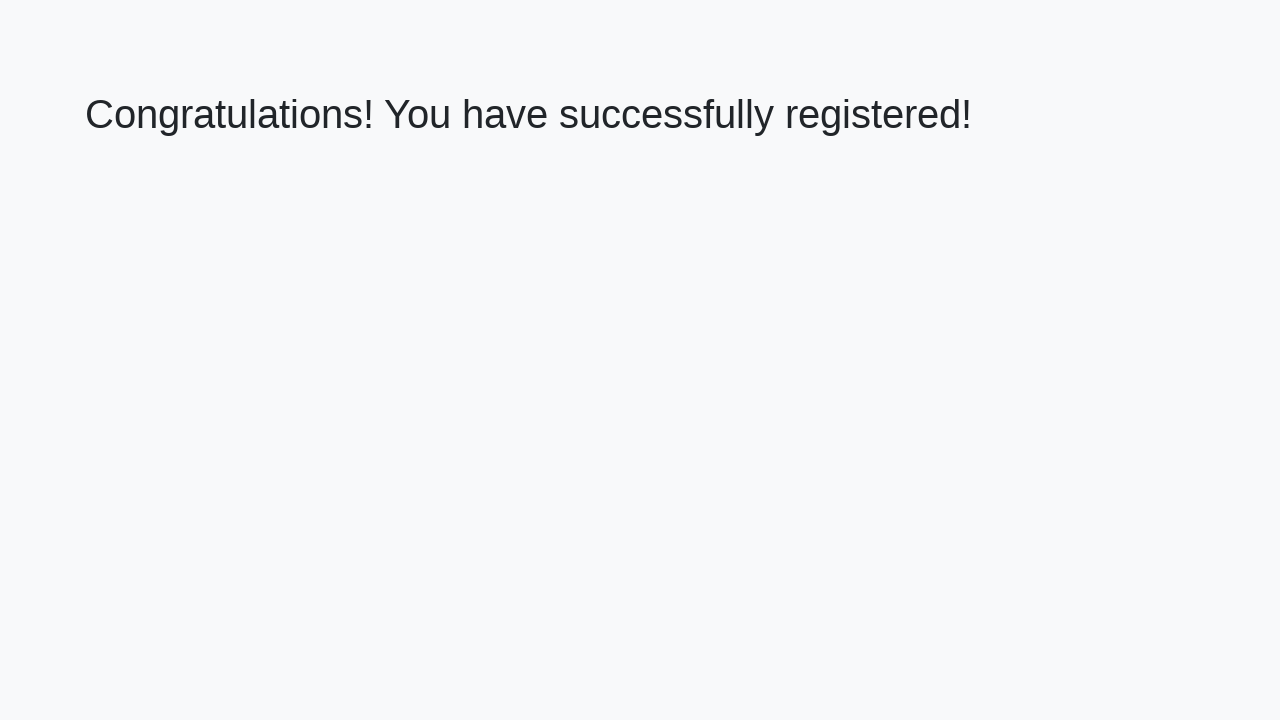

Verified successful registration message matches expected text
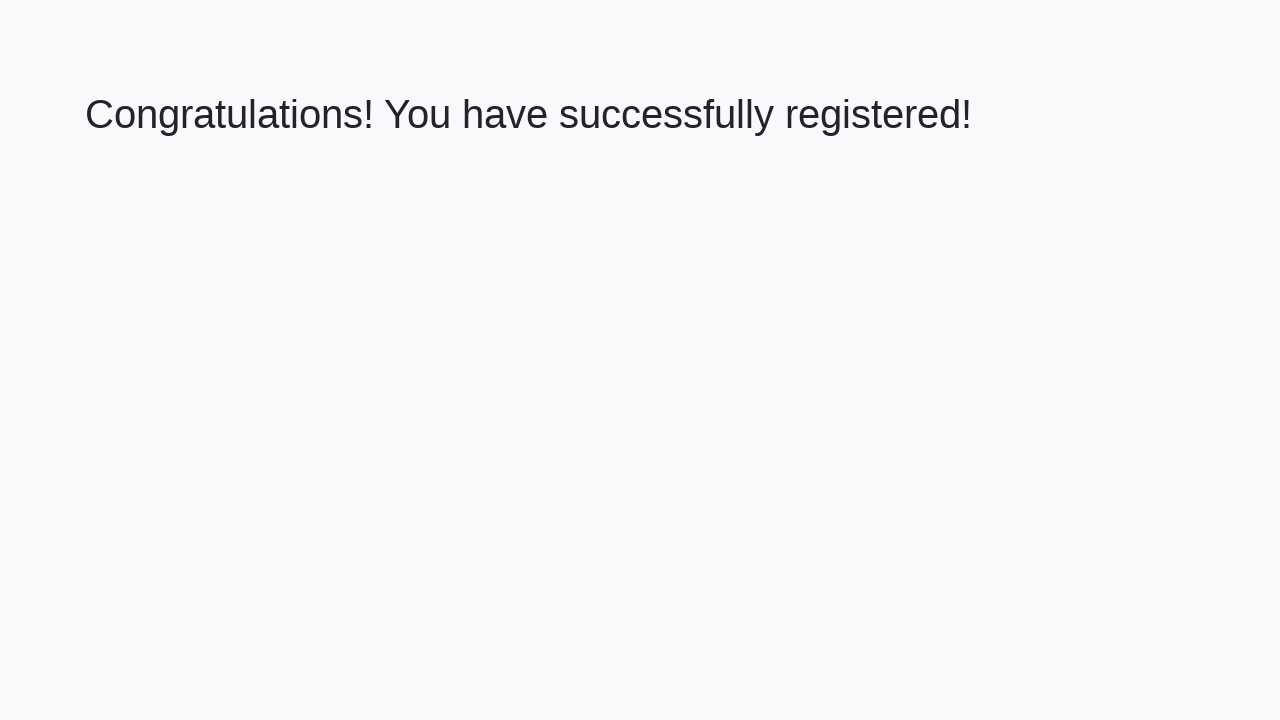

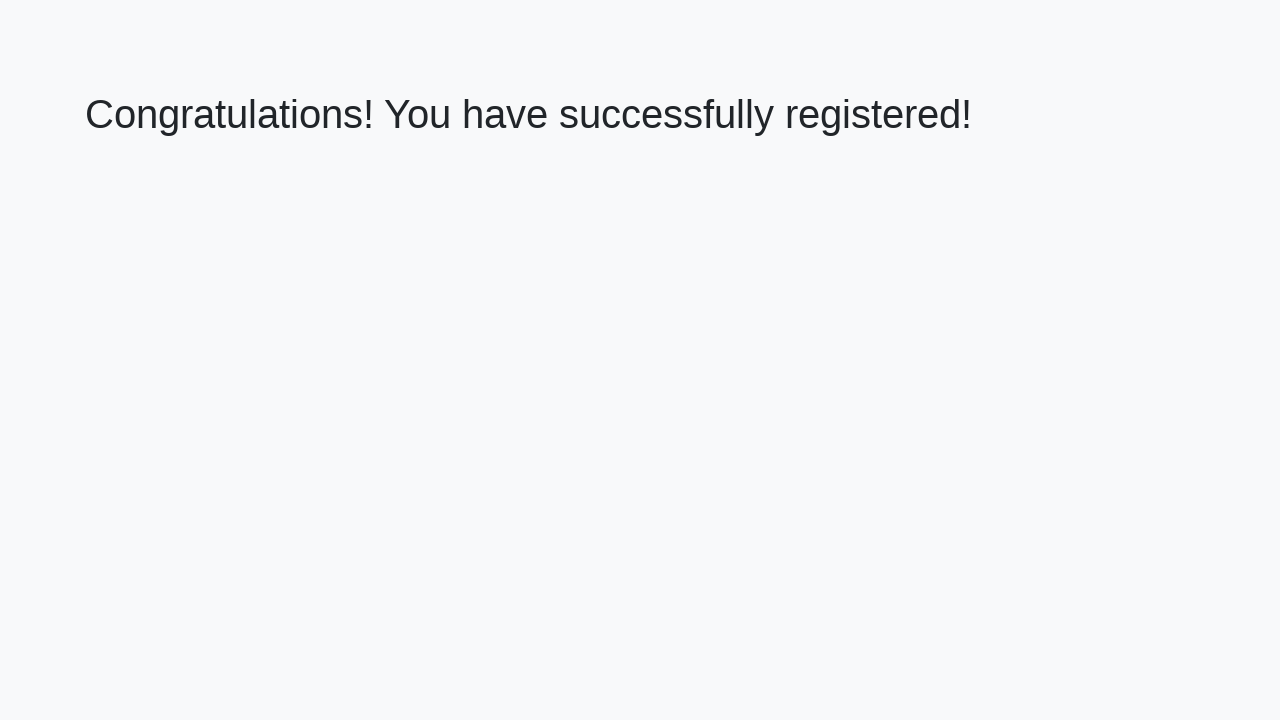